Tests a Super Calculator web application by entering two numbers (1 and 2) into input fields and clicking the Go button to perform a calculation.

Starting URL: http://juliemr.github.io/protractor-demo/

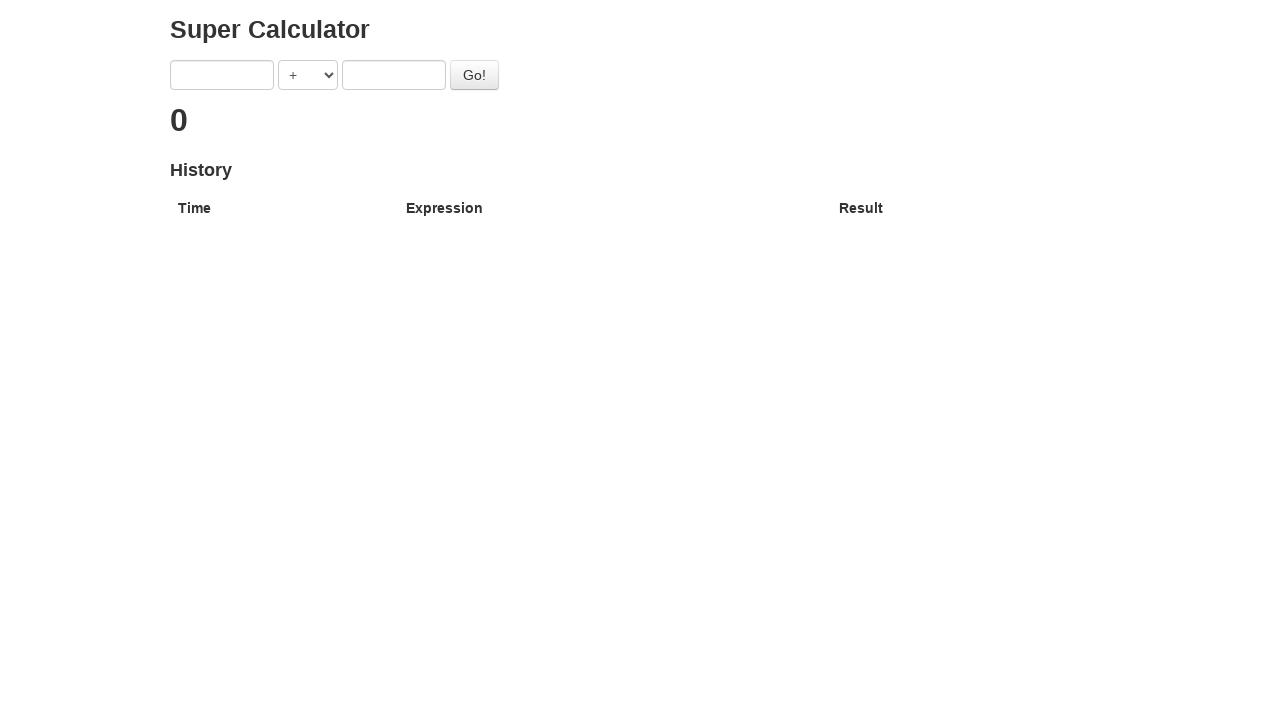

Navigated to Super Calculator web application
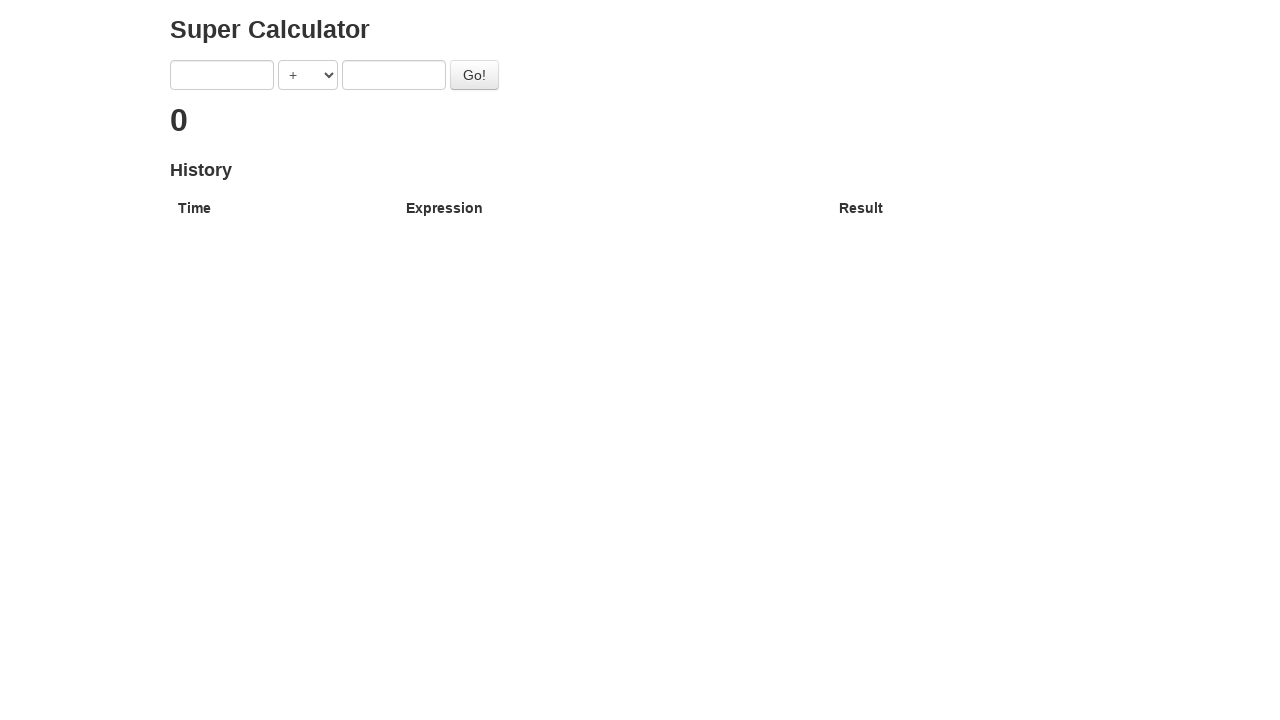

Page loaded and DOM content is ready
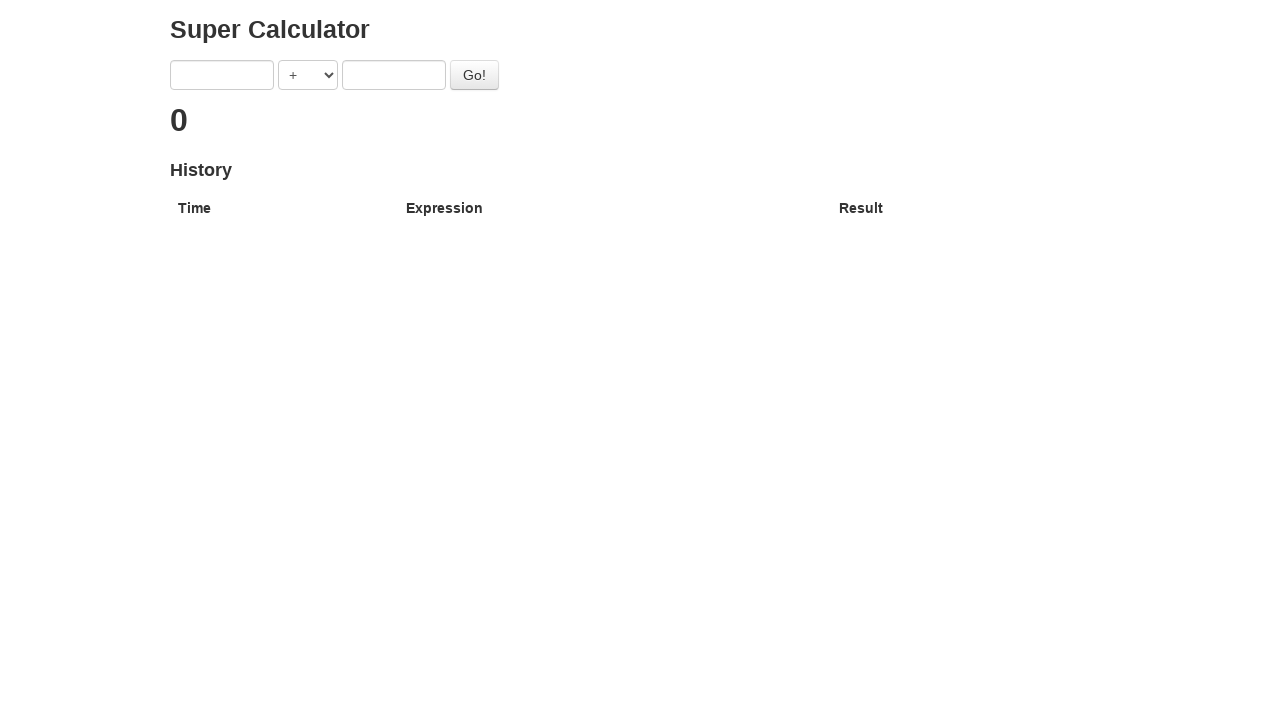

Entered '1' into the first input field on [ng-model='first']
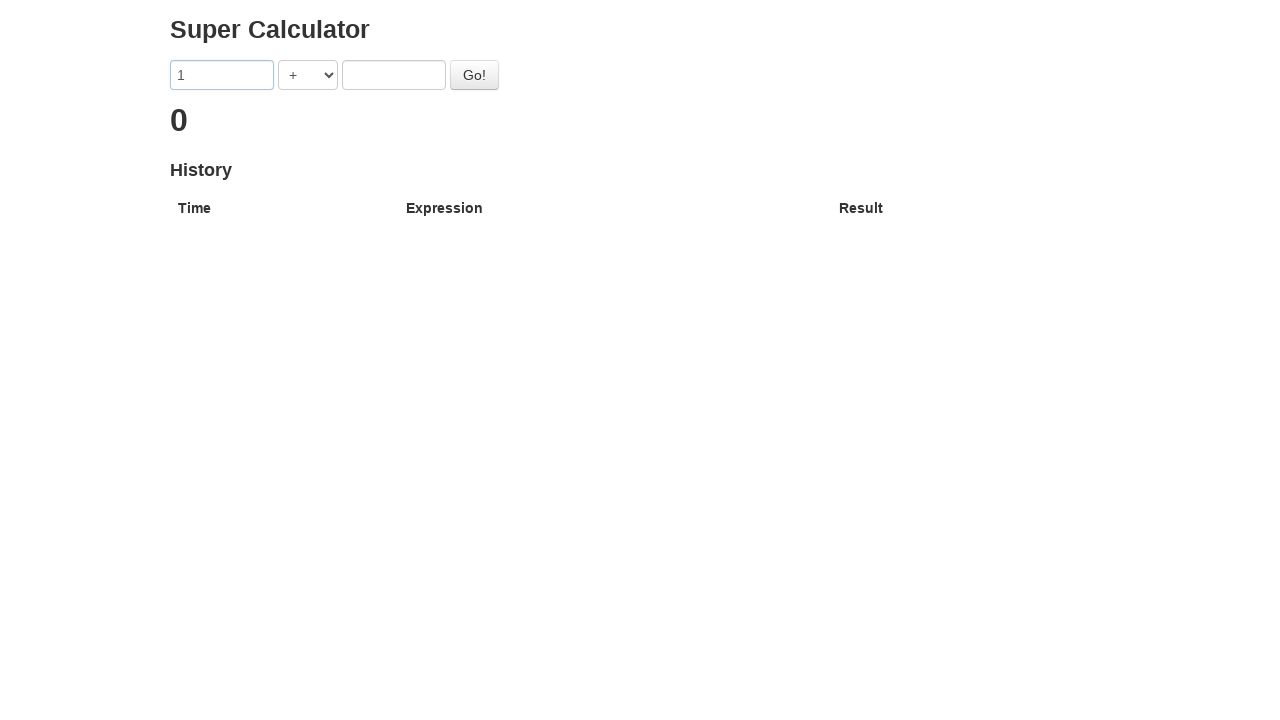

Entered '2' into the second input field on [ng-model='second']
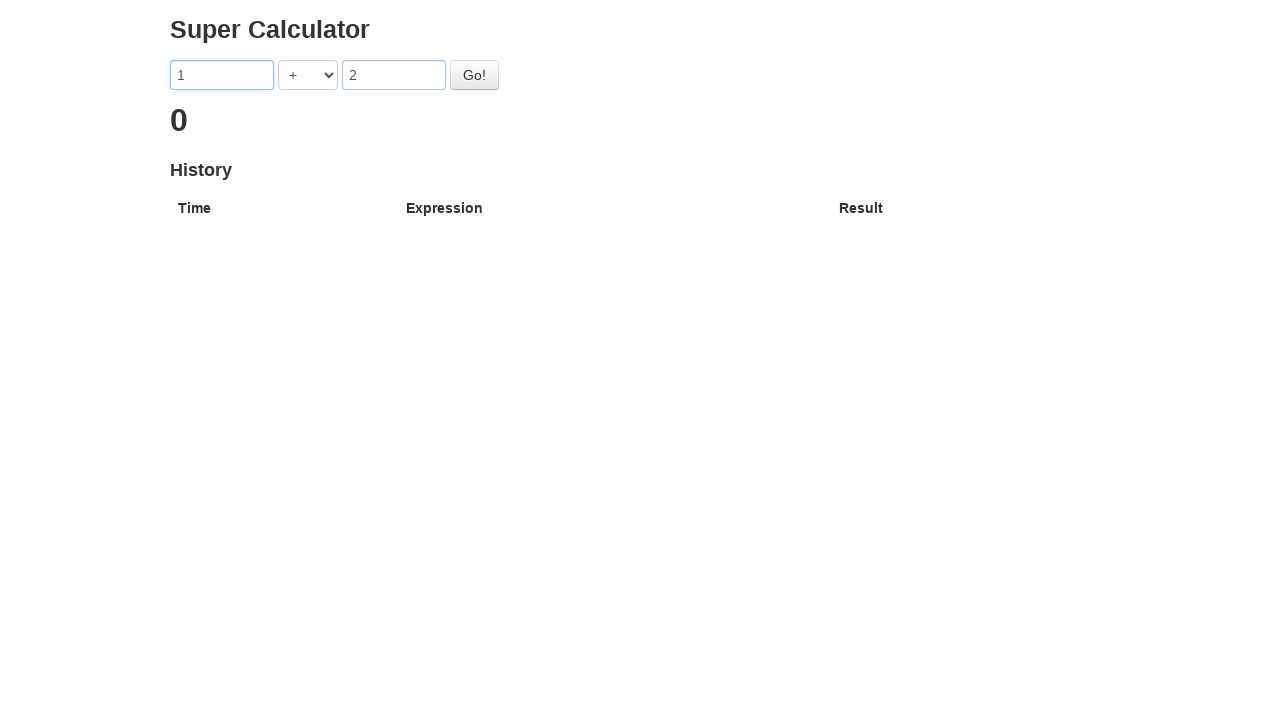

Clicked the Go button to perform calculation at (474, 75) on #gobutton
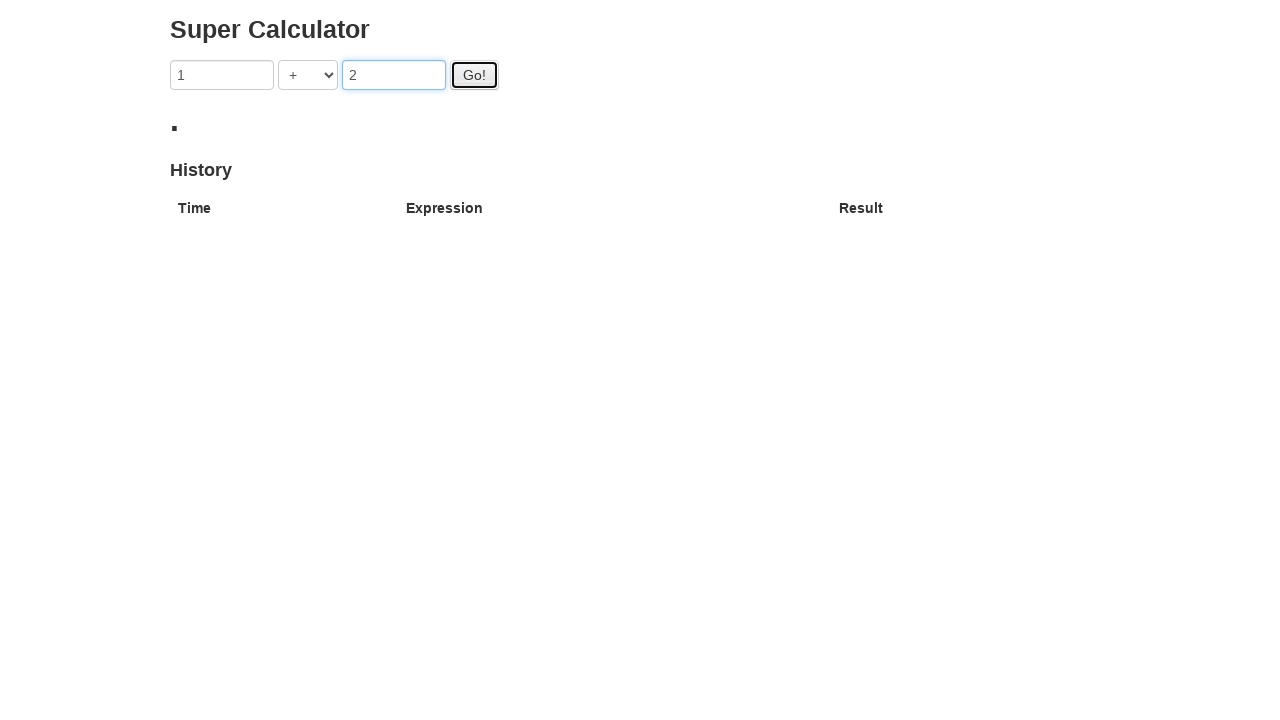

Calculation result appeared on the page
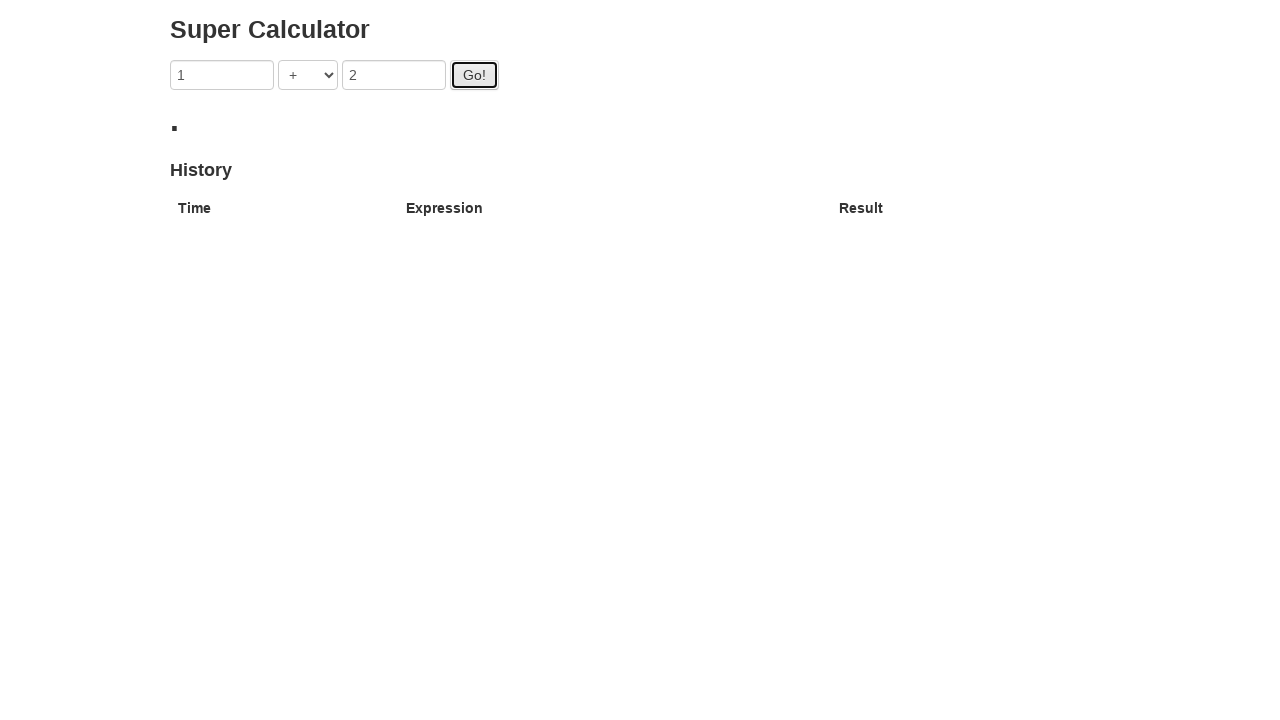

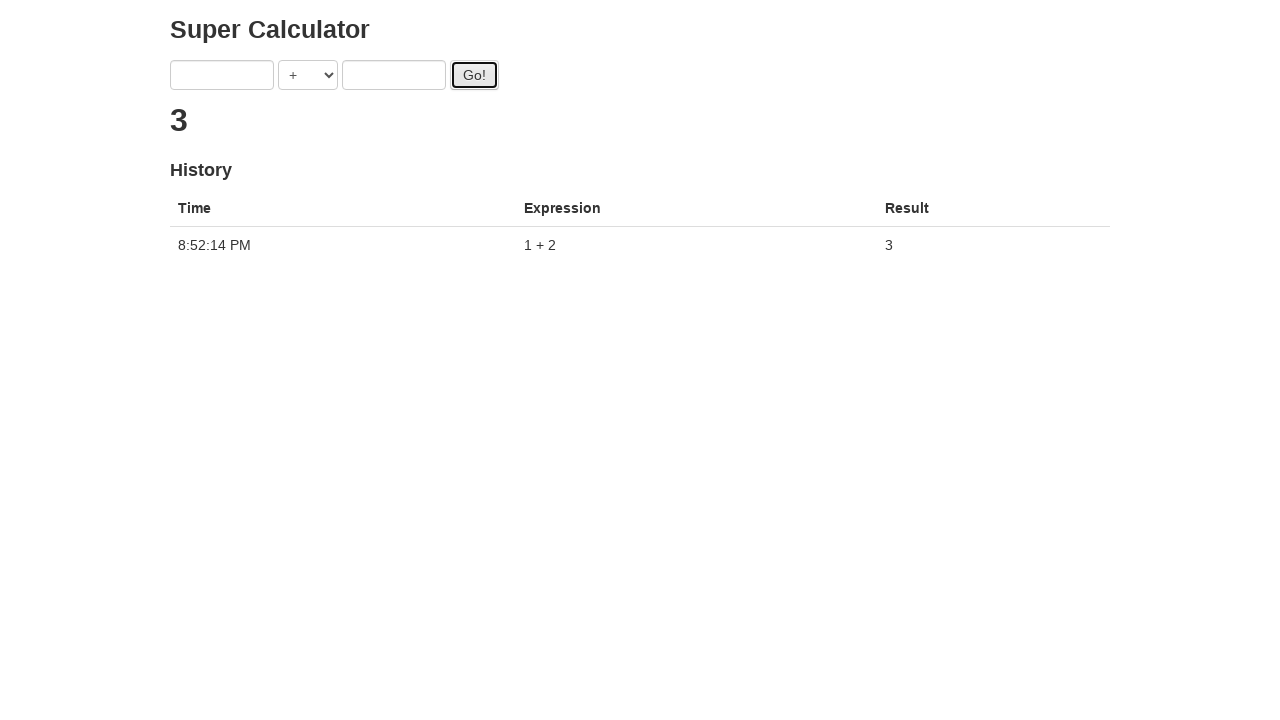